Tests a registration form by filling in first name, last name, and email fields in the first block, then submitting and verifying successful registration message.

Starting URL: https://suninjuly.github.io/registration1.html

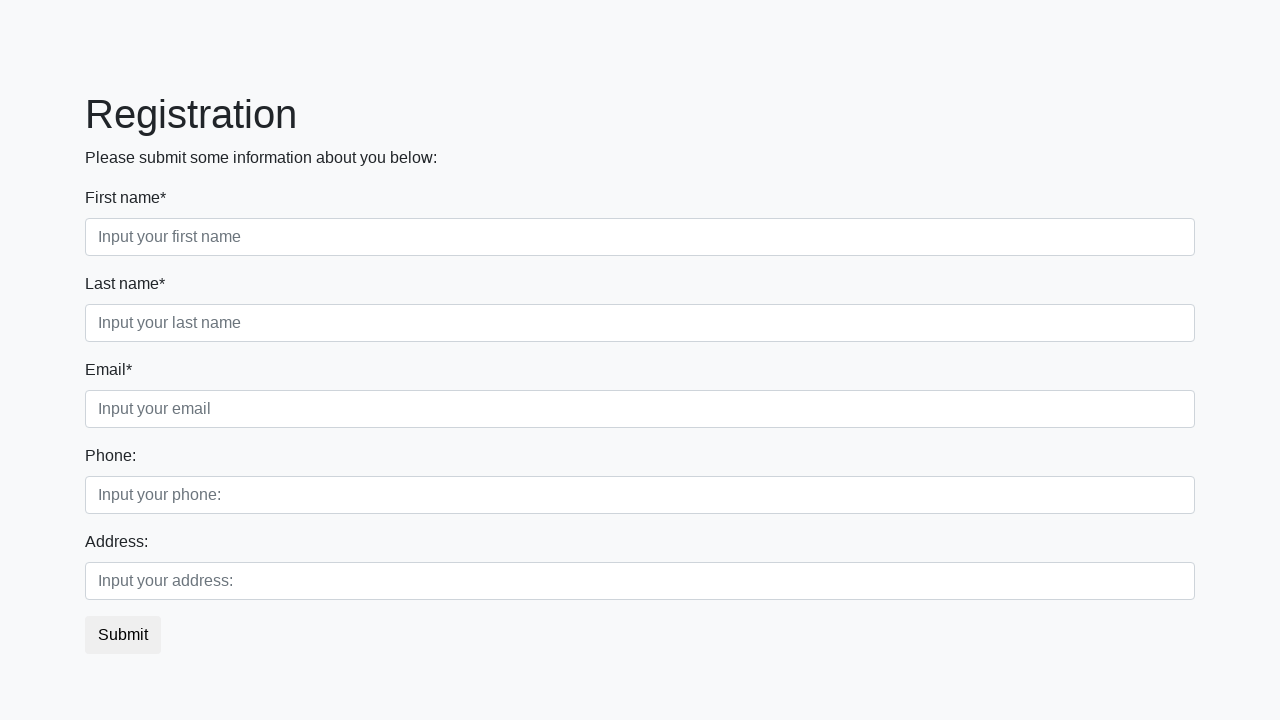

Filled first name field with 'Ivan' on .first_block input.form-control.first
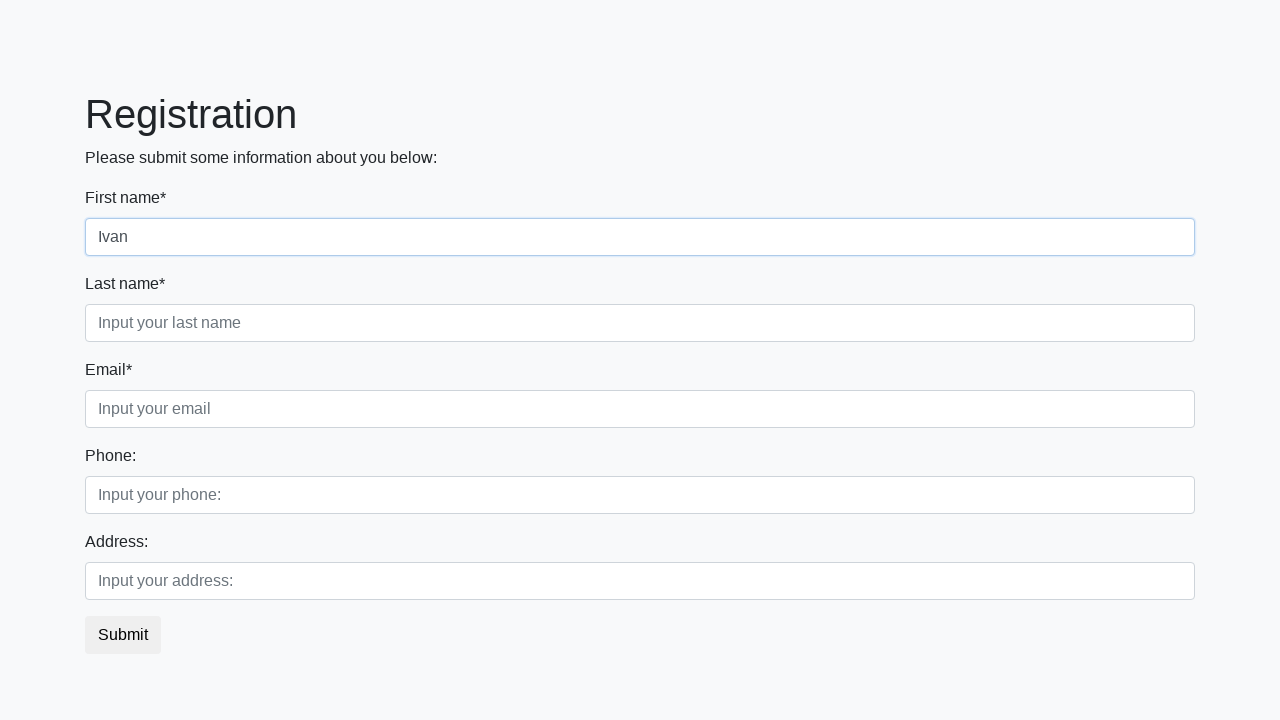

Filled last name field with 'Petrov' on .first_block input.form-control.second
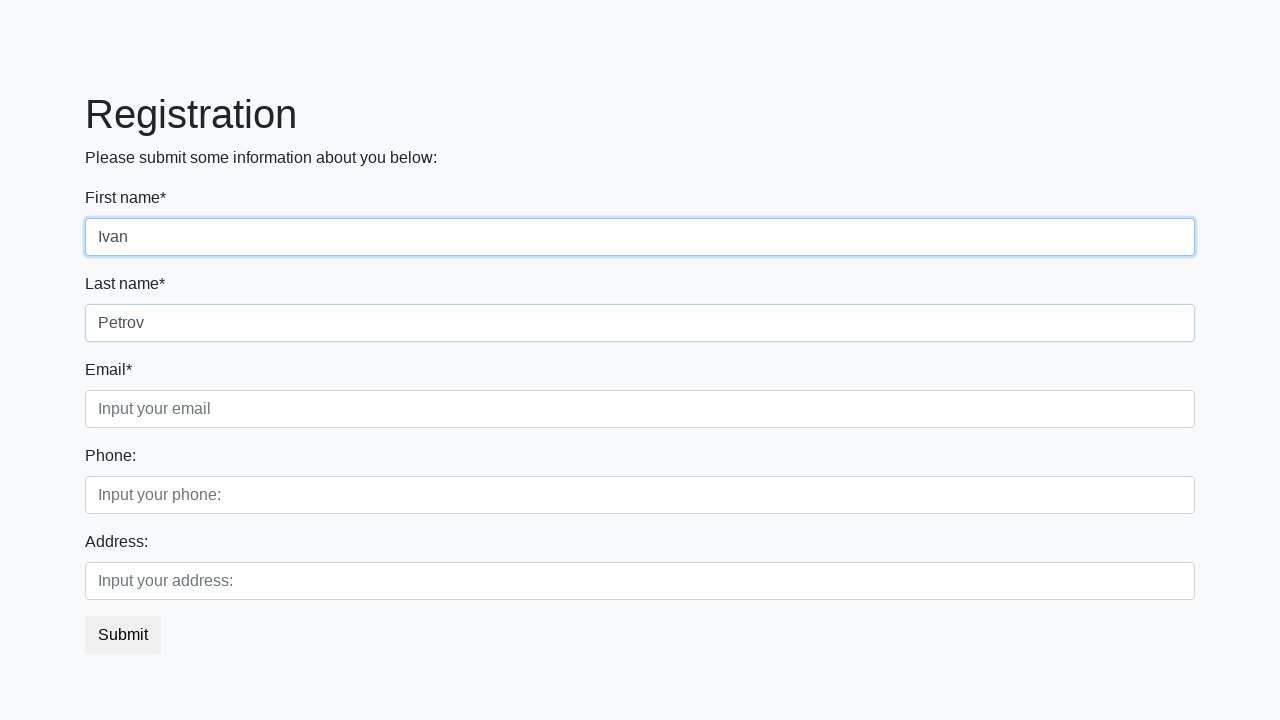

Filled email field with '123@qwe.com' on .first_block input.form-control.third
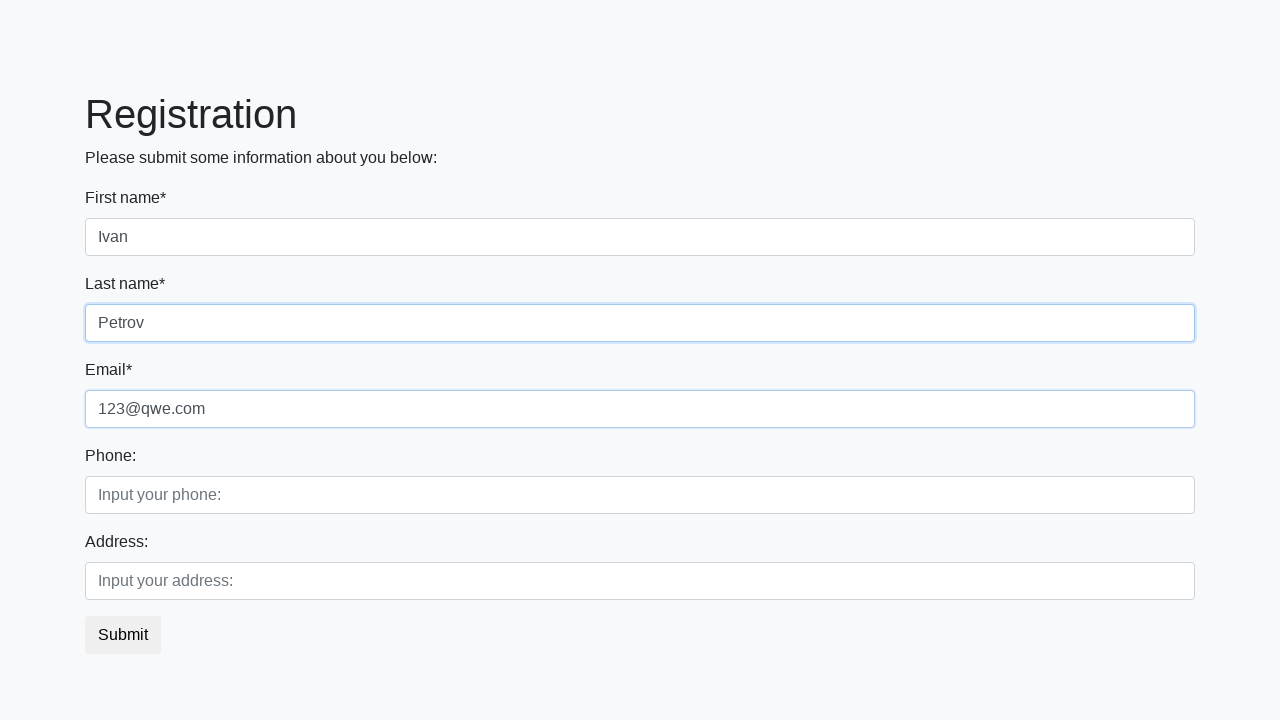

Clicked submit button to register at (123, 635) on button.btn
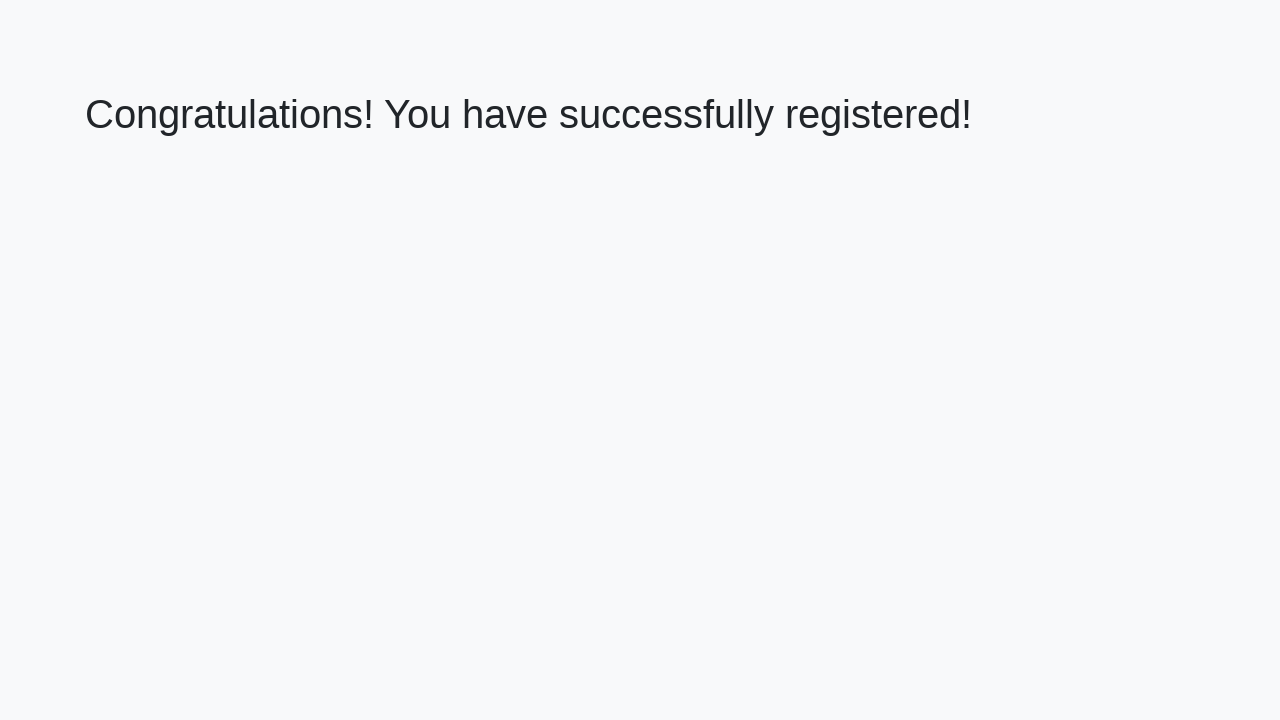

Success message heading loaded
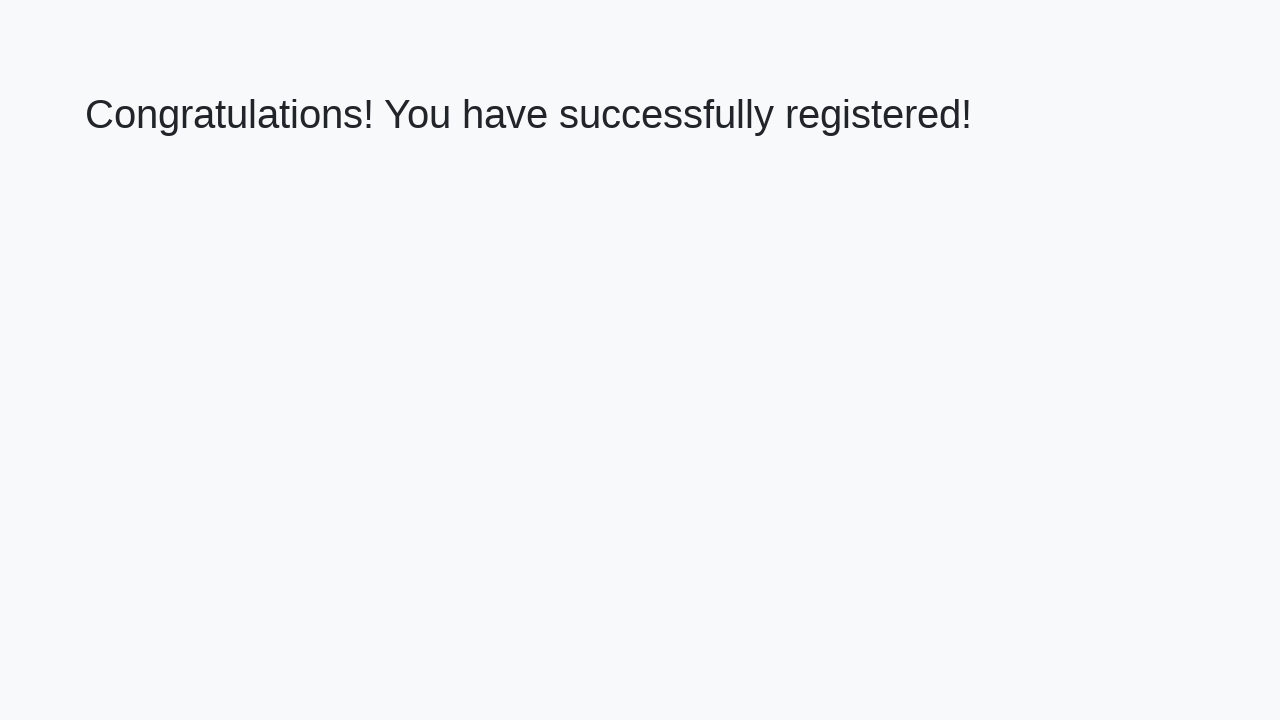

Retrieved success message: 'Congratulations! You have successfully registered!'
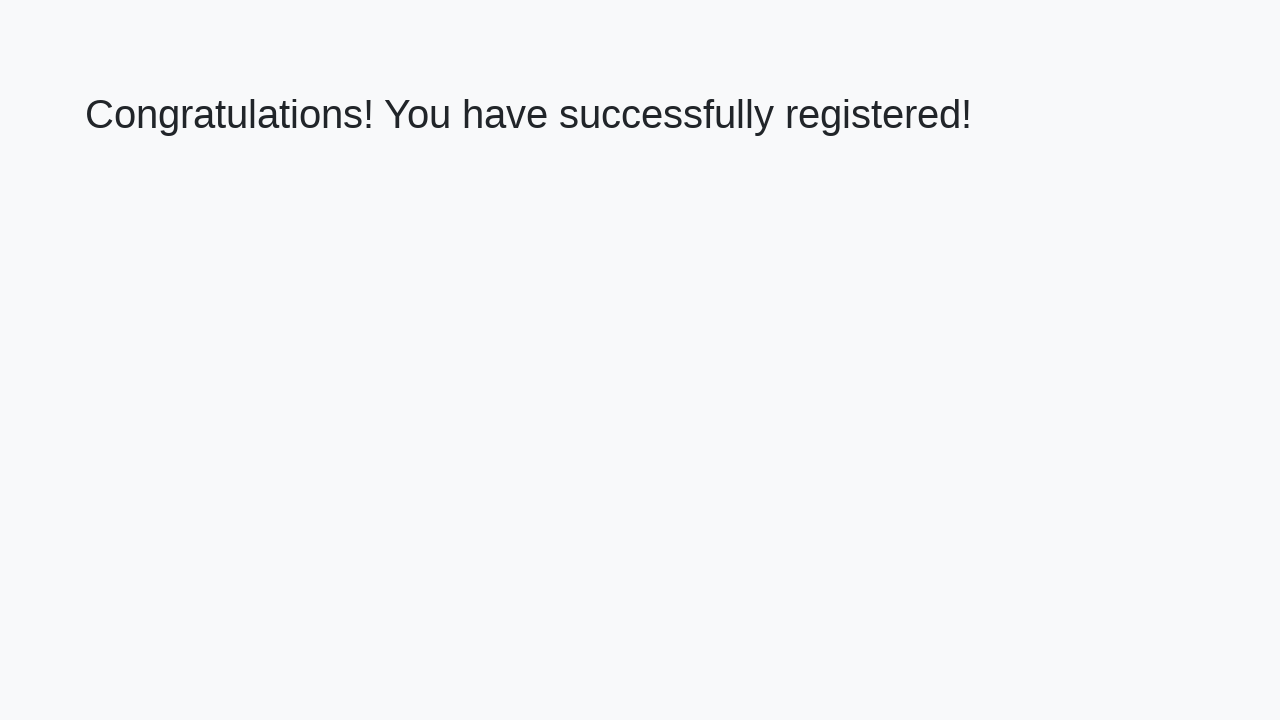

Verified successful registration message
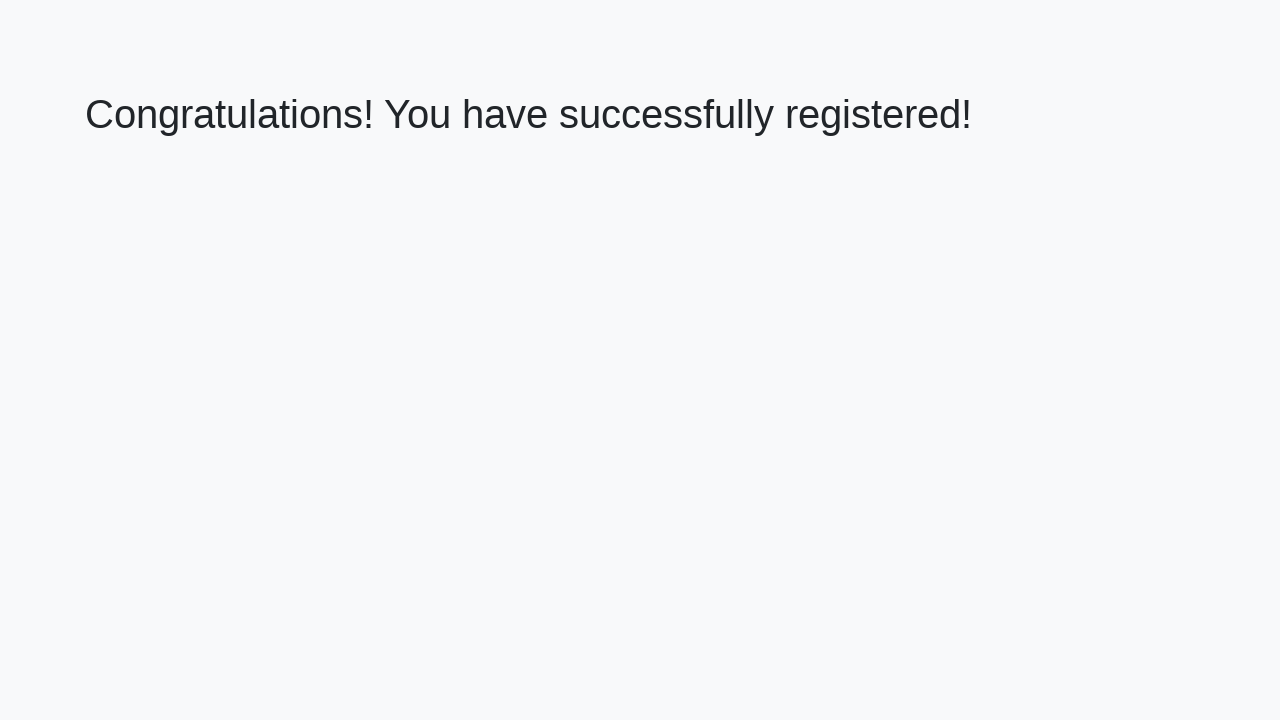

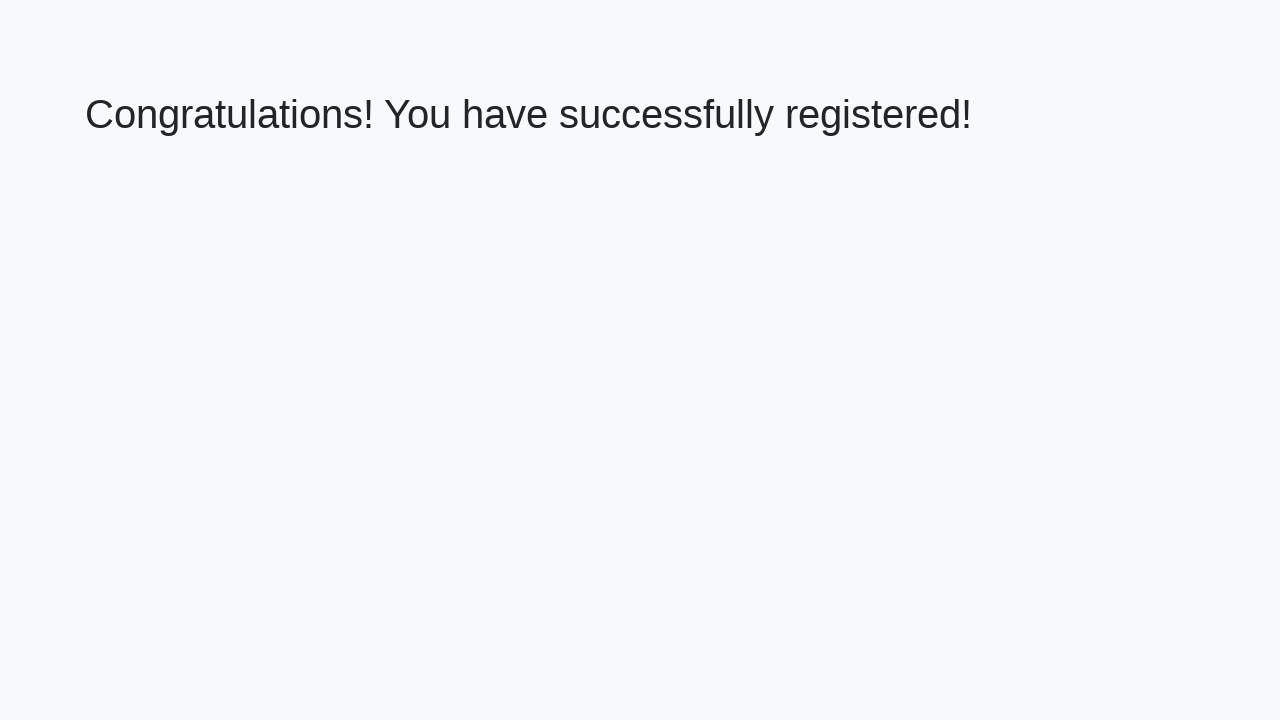